Tests browser navigation functionality by clicking the "Forgot Password" link on a demo site, then using browser back, forward, and refresh actions

Starting URL: https://opensource-demo.orangehrmlive.com/web/index.php/auth/login

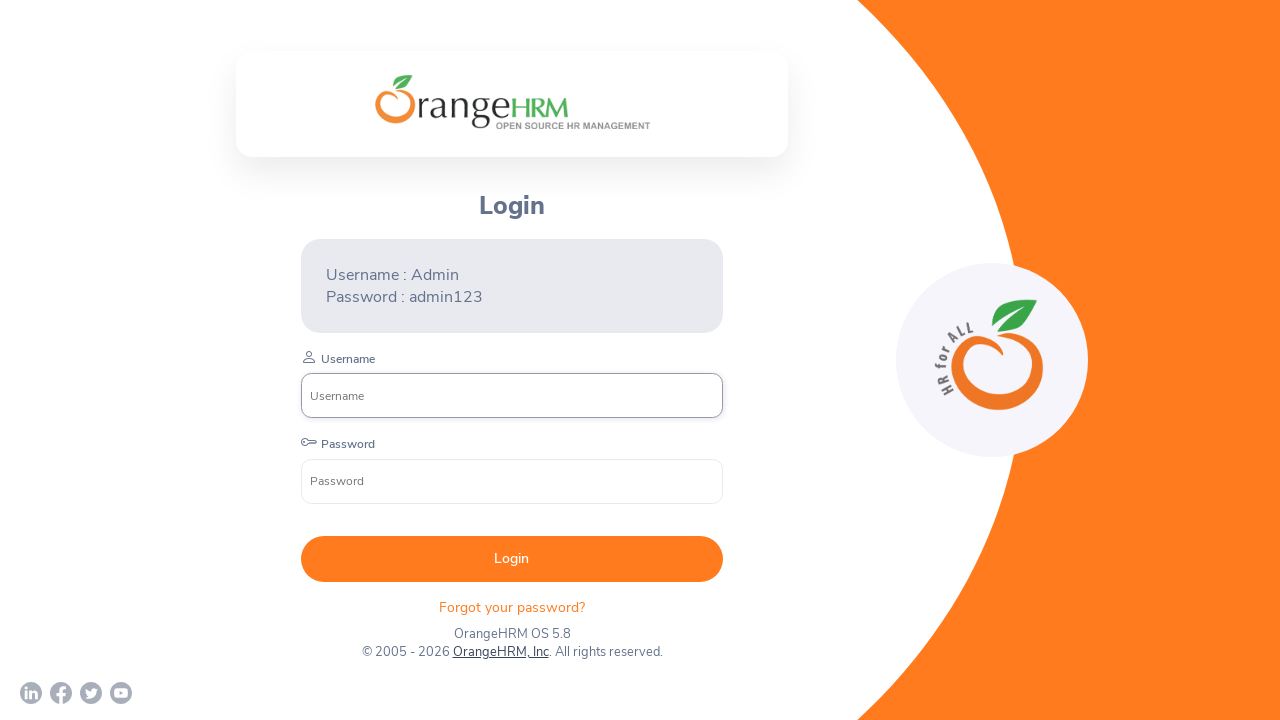

Clicked on 'Forgot Password' link at (512, 607) on xpath=//p[@class='oxd-text oxd-text--p orangehrm-login-forgot-header']
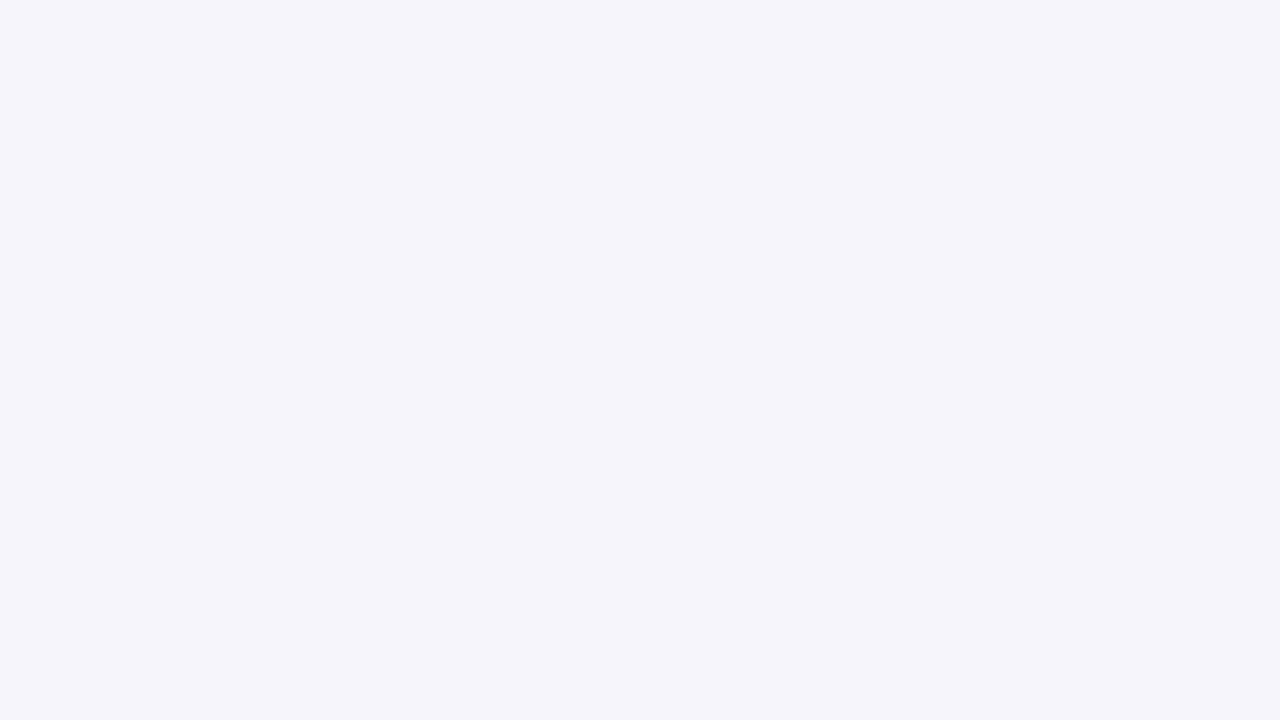

Forgot password page loaded and network idle
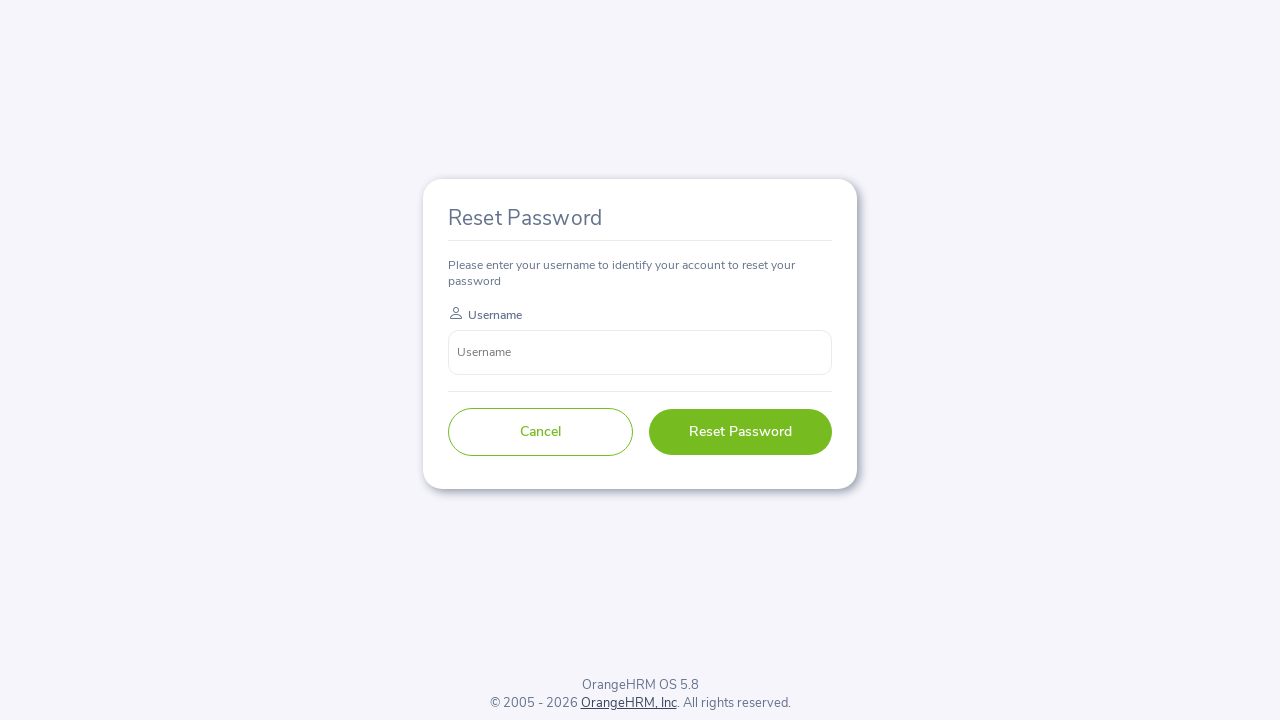

Navigated back to login page using browser back button
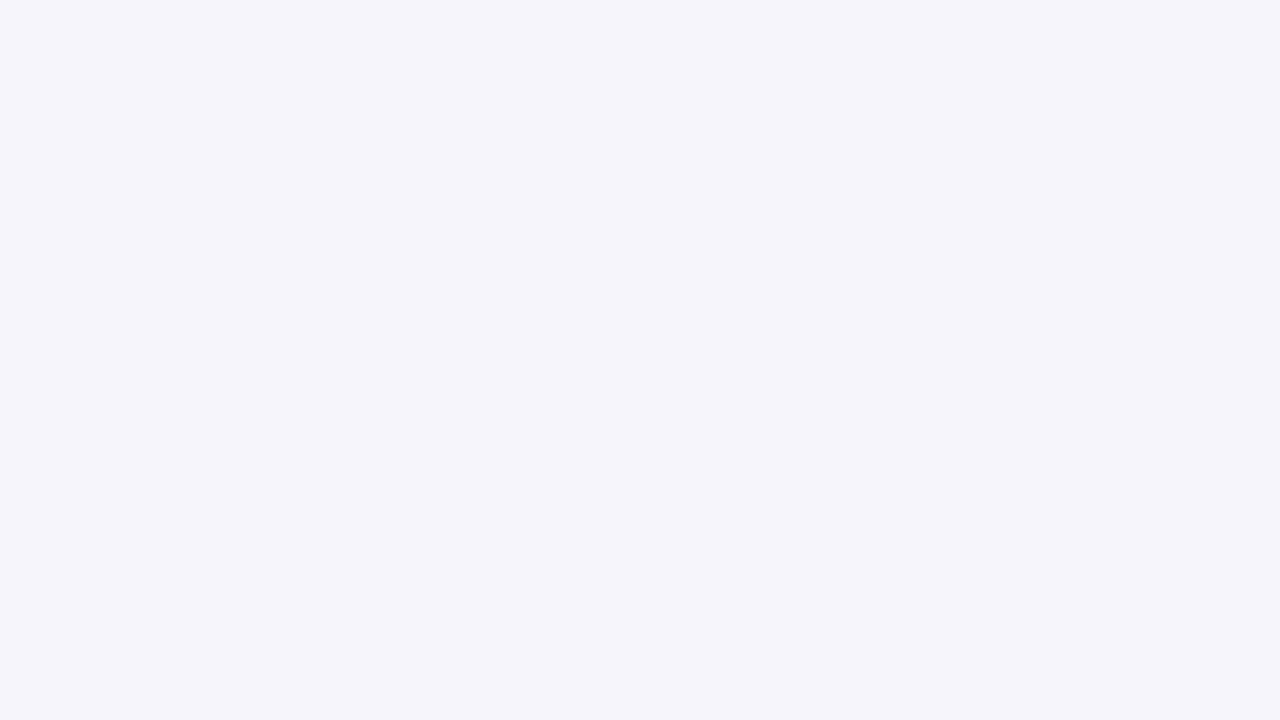

Login page loaded and network idle
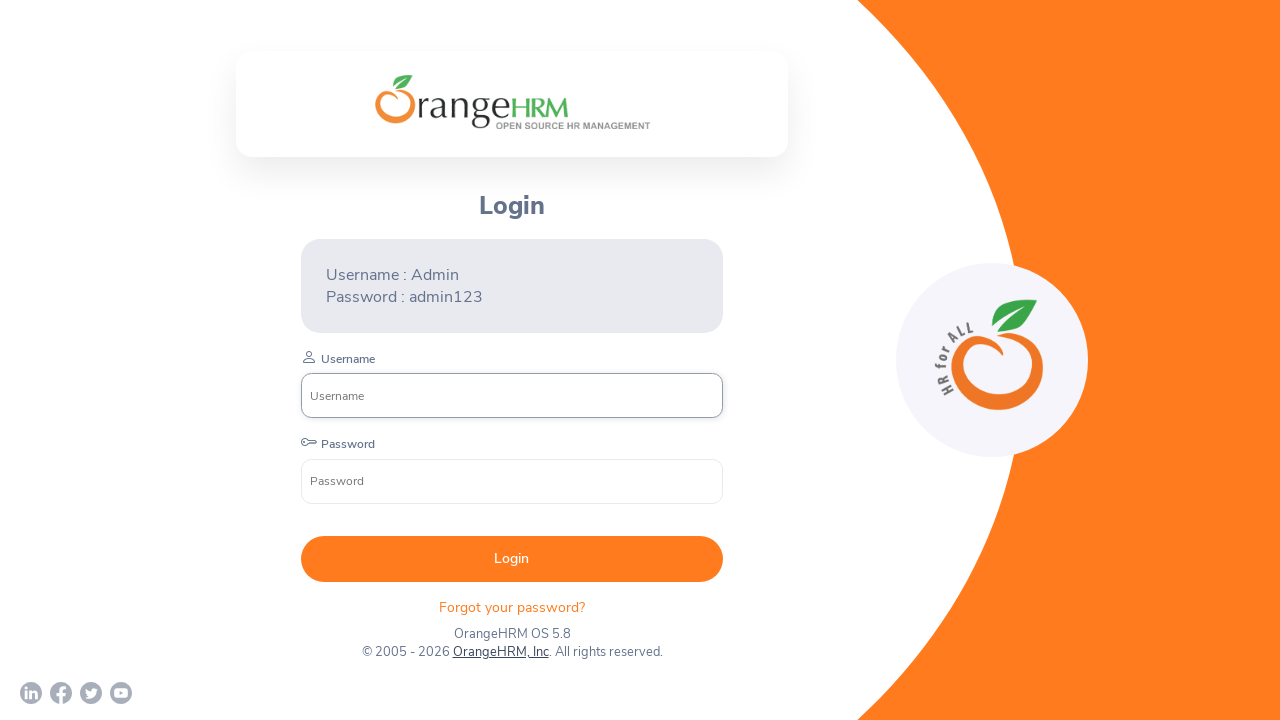

Navigated forward to forgot password page using browser forward button
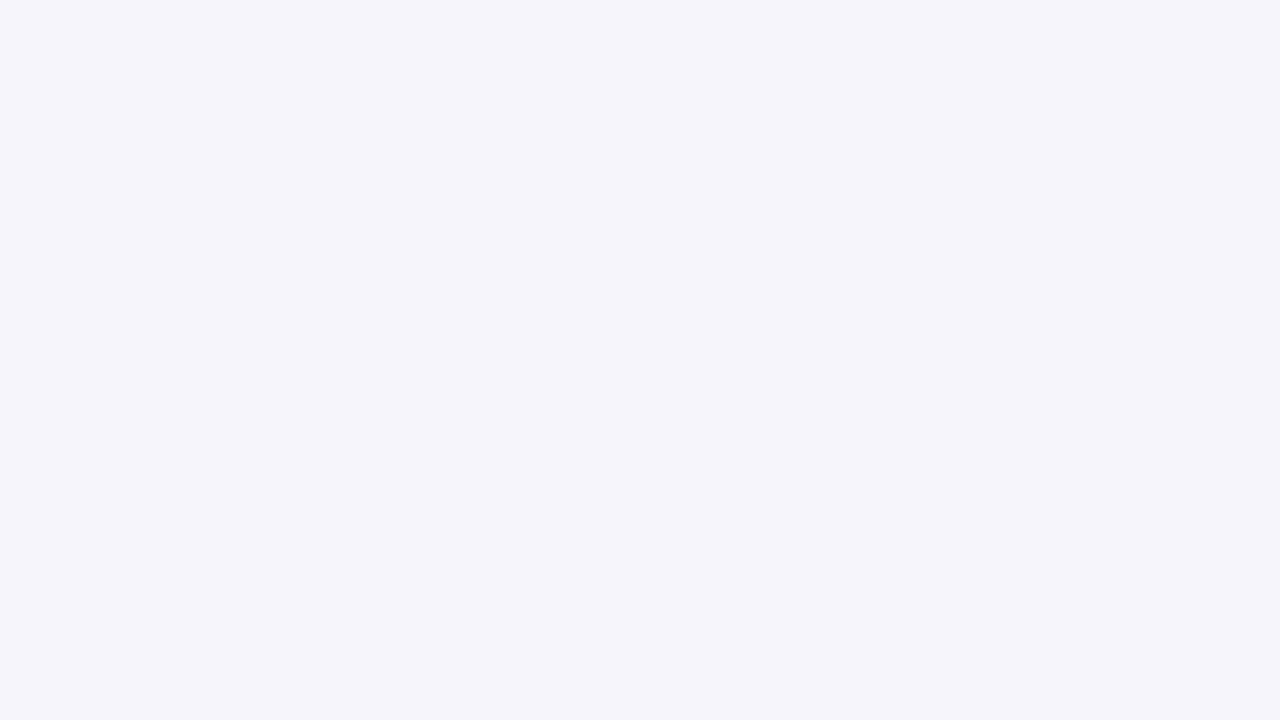

Refreshed the current page
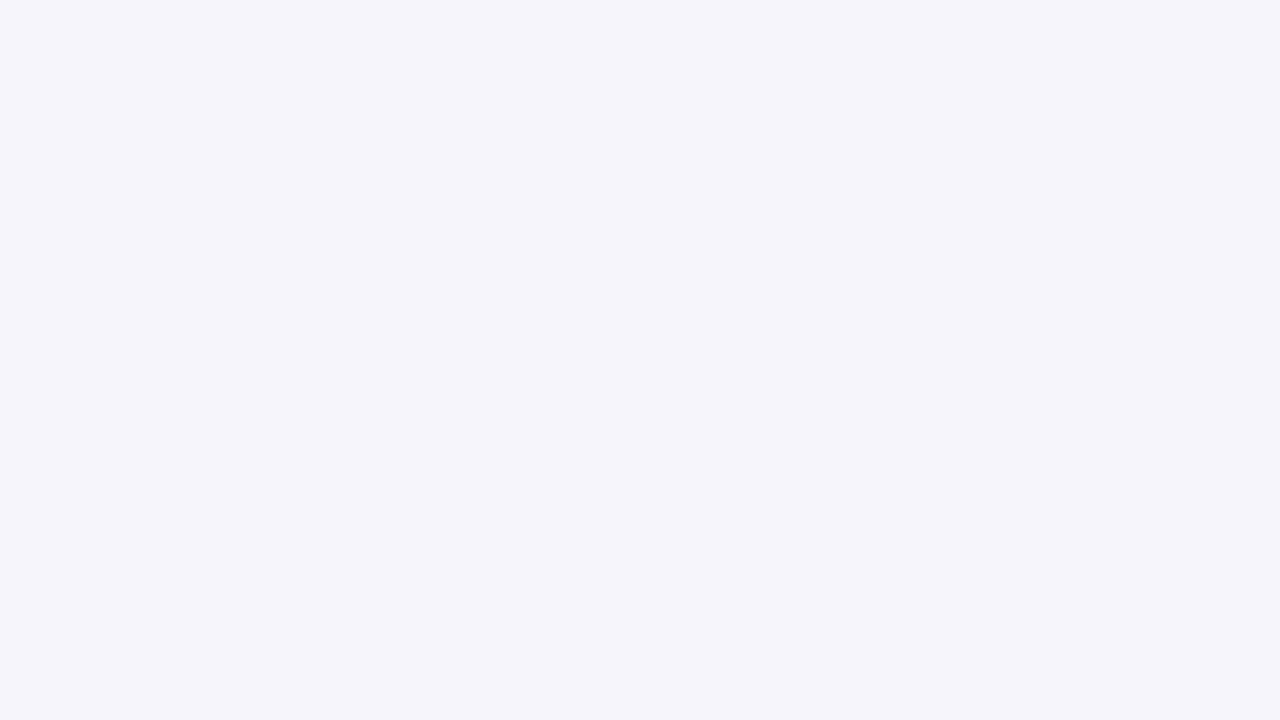

Page stabilized after refresh and network idle
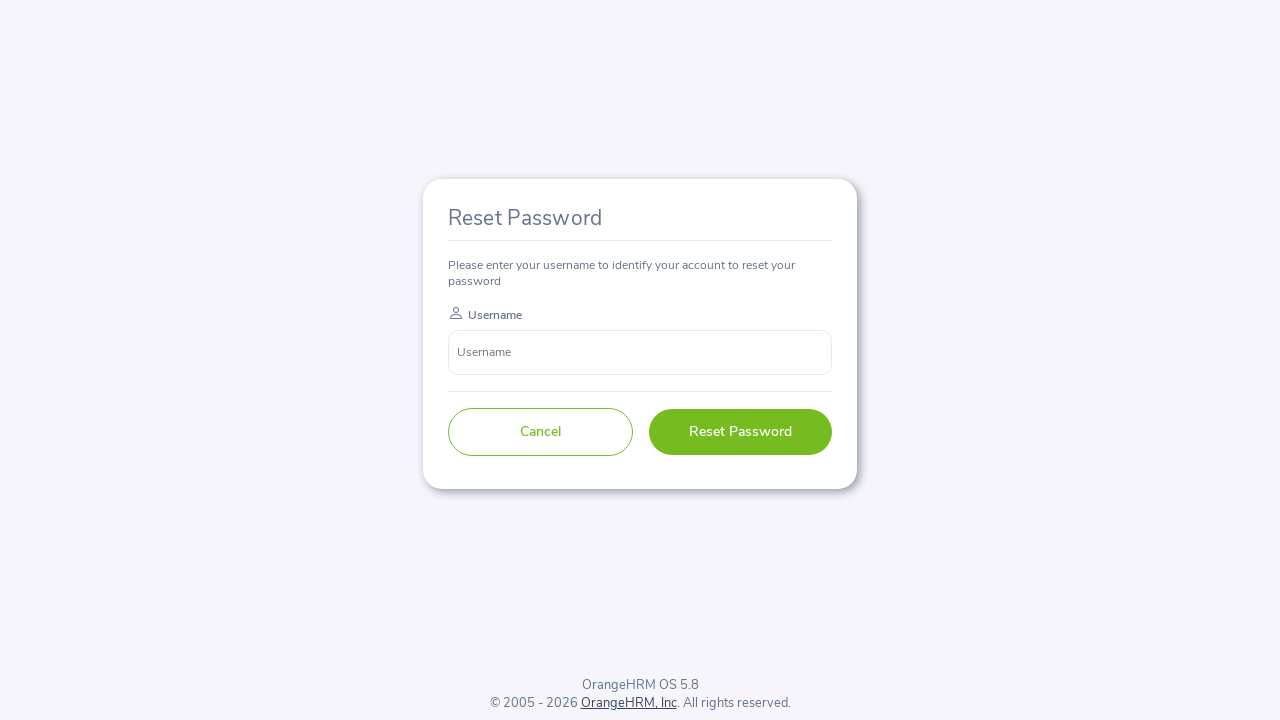

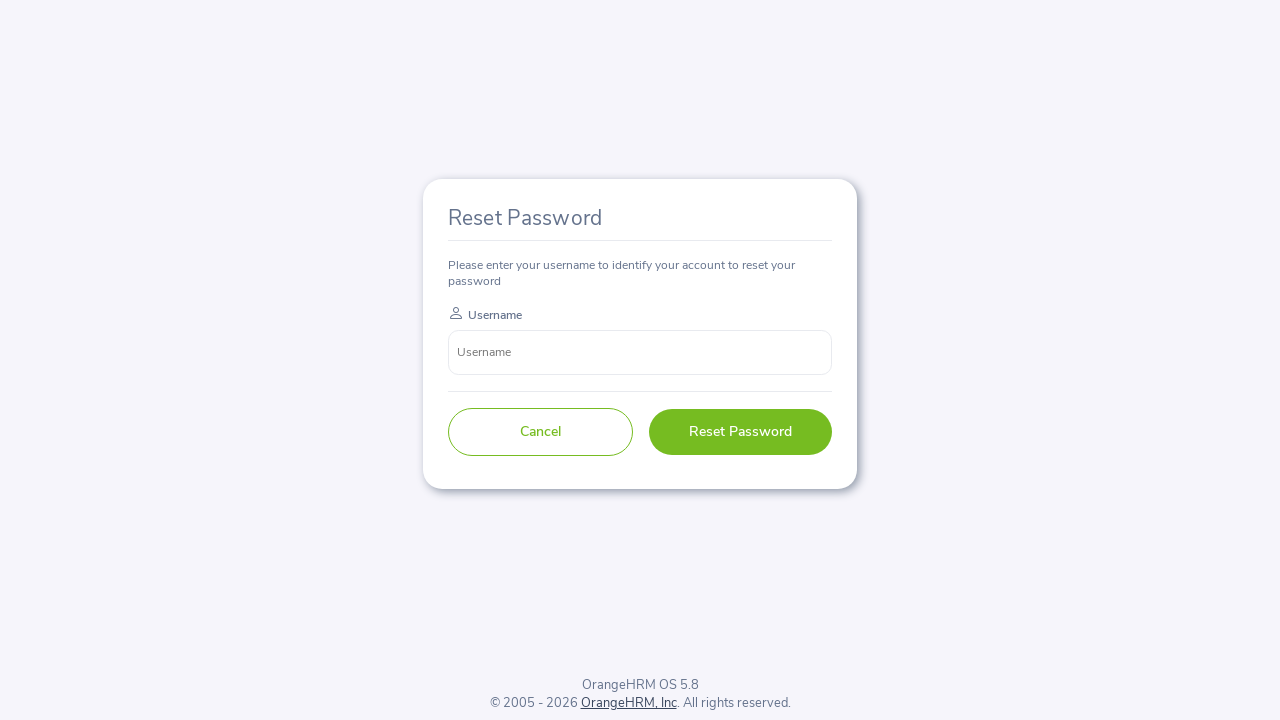